Experimental test that searches for Java and collects all Java-related entries from the results table.

Starting URL: http://www.99-bottles-of-beer.net/

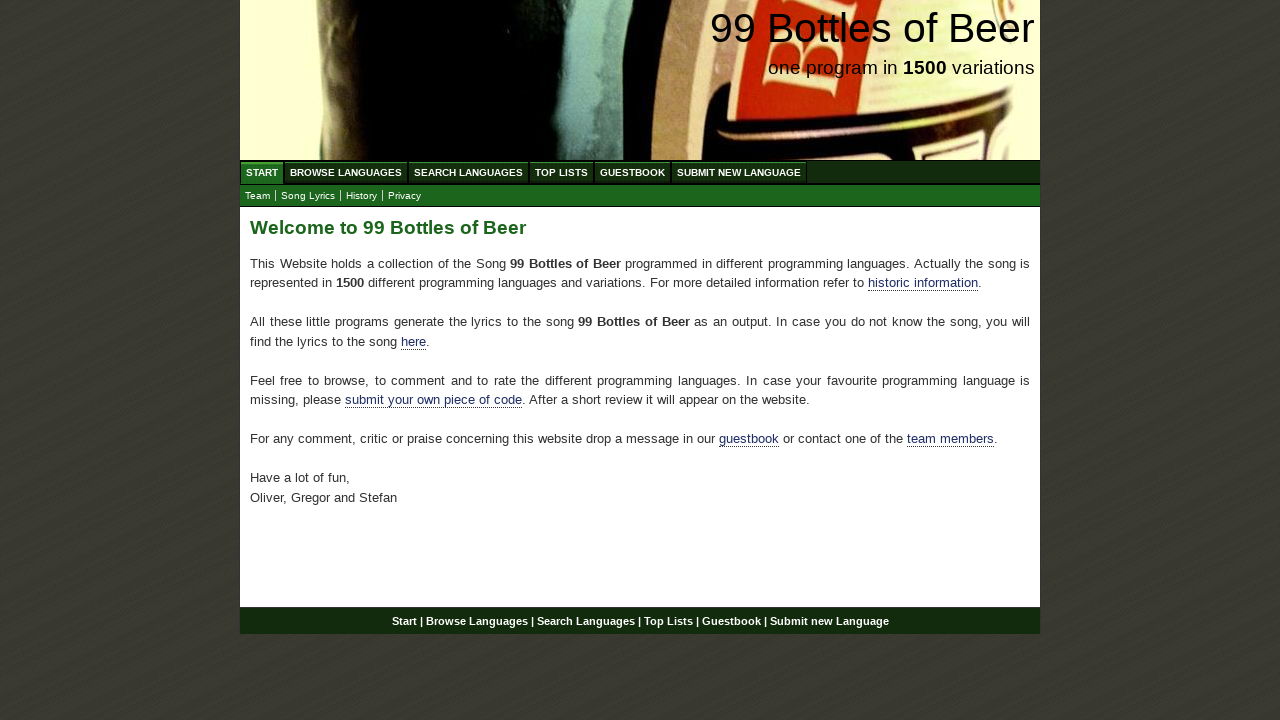

Clicked on 'Search Languages' link at (468, 172) on a:text('Search Languages')
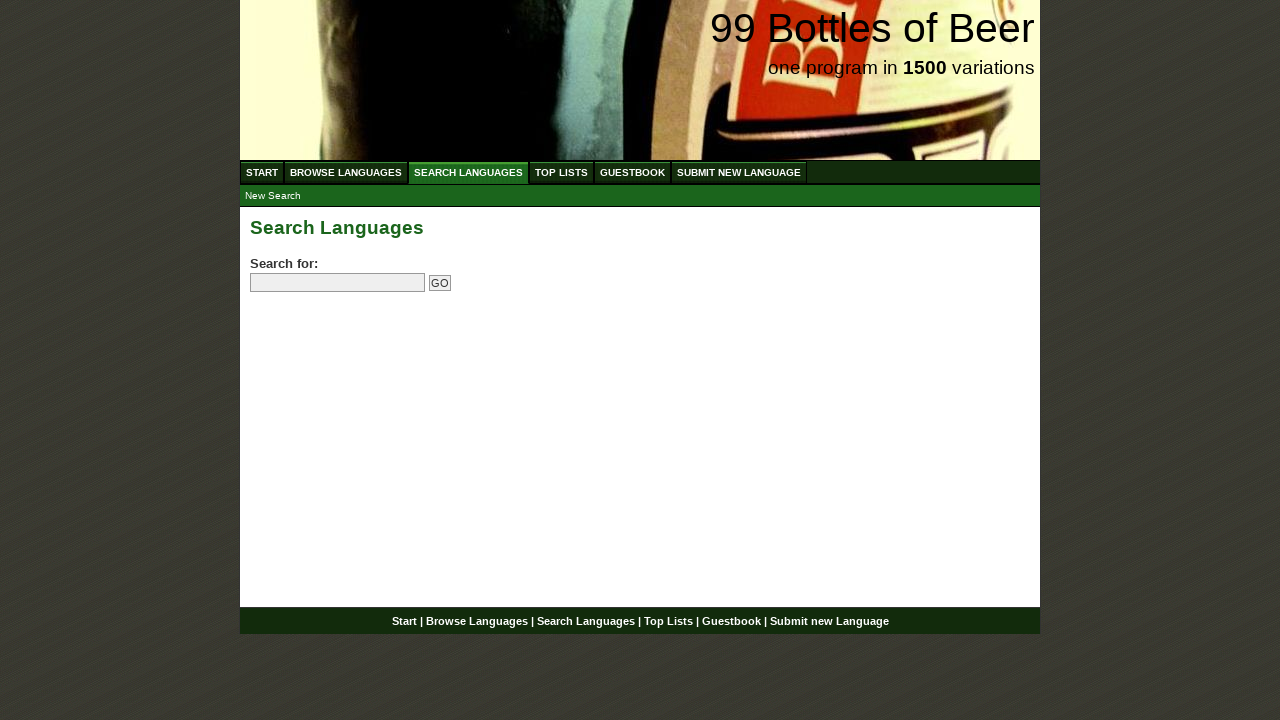

Filled search field with 'Java' on input[name='search']
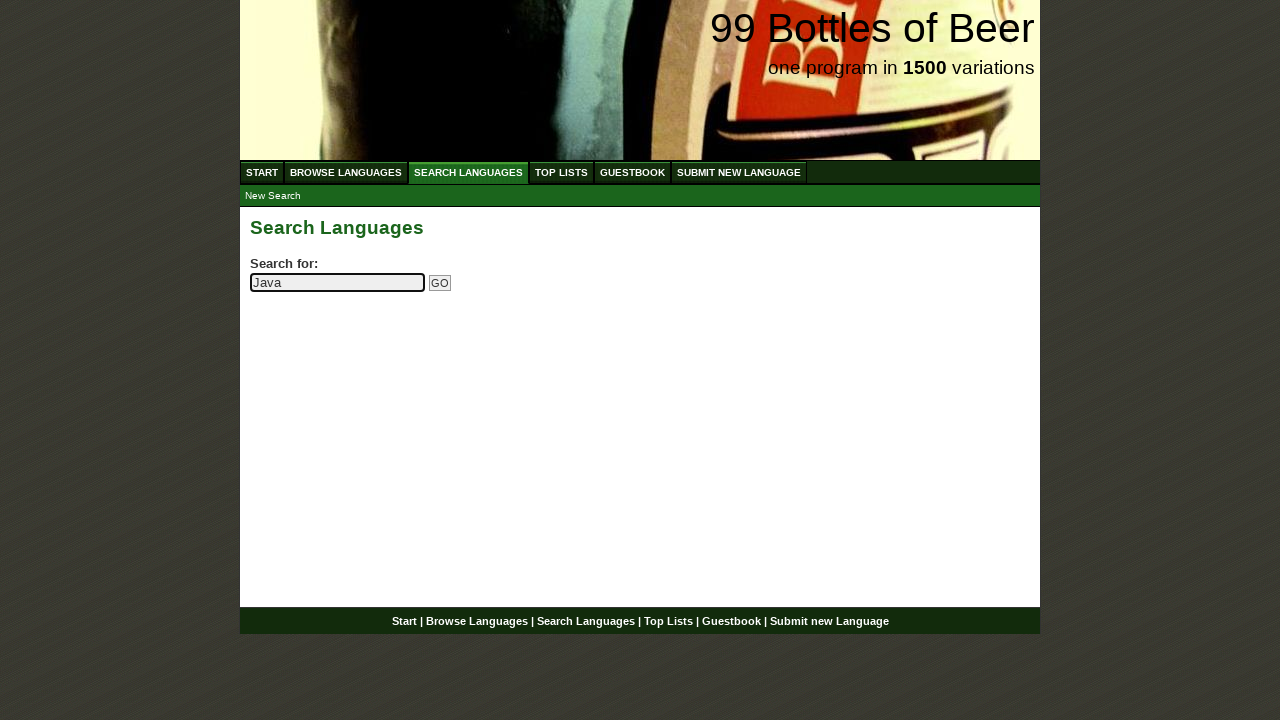

Clicked submit search button at (440, 283) on input[name='submitsearch']
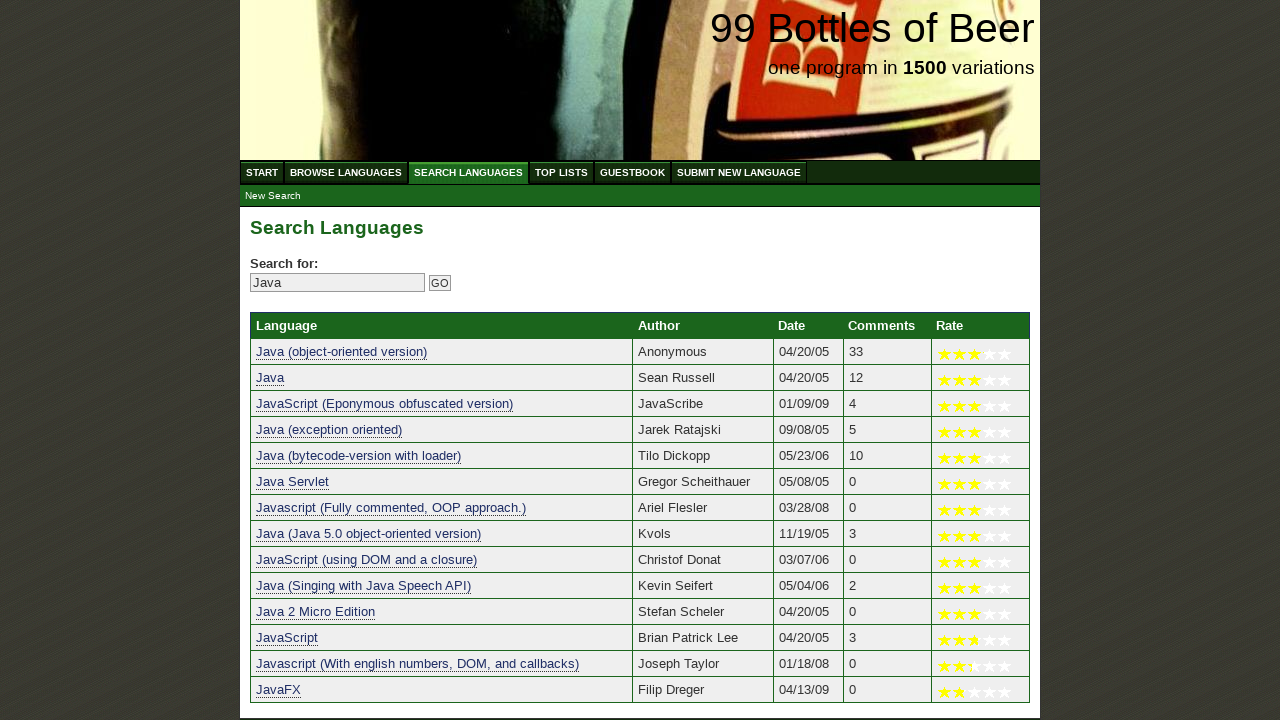

Search results table loaded with Java-related entries
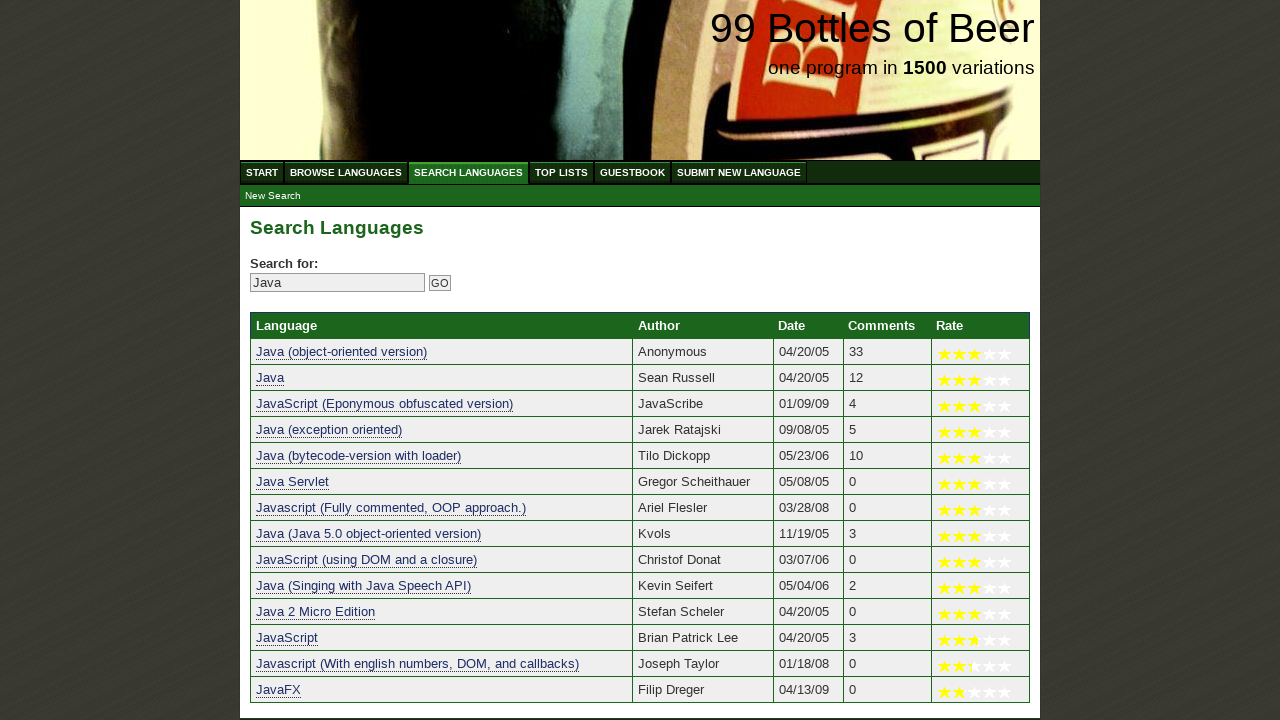

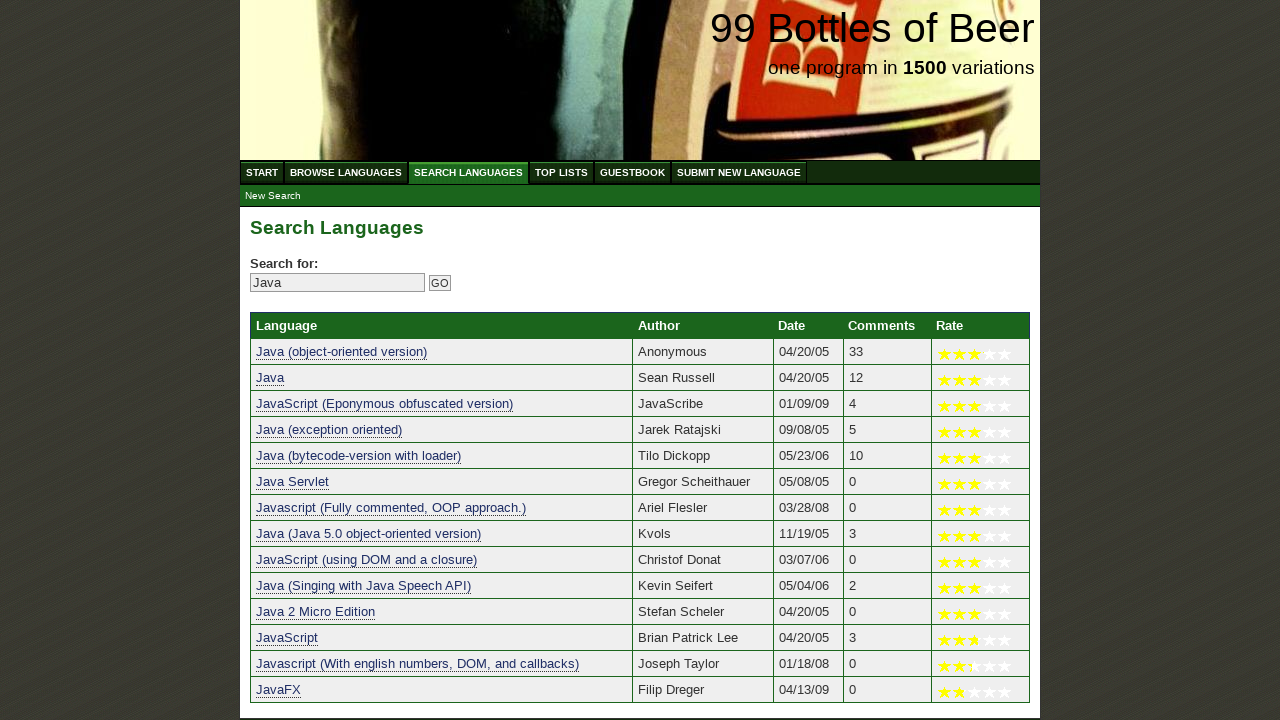